Tests form validation with SQL injection attempt

Starting URL: http://testingchallenges.thetestingmap.org/index.php

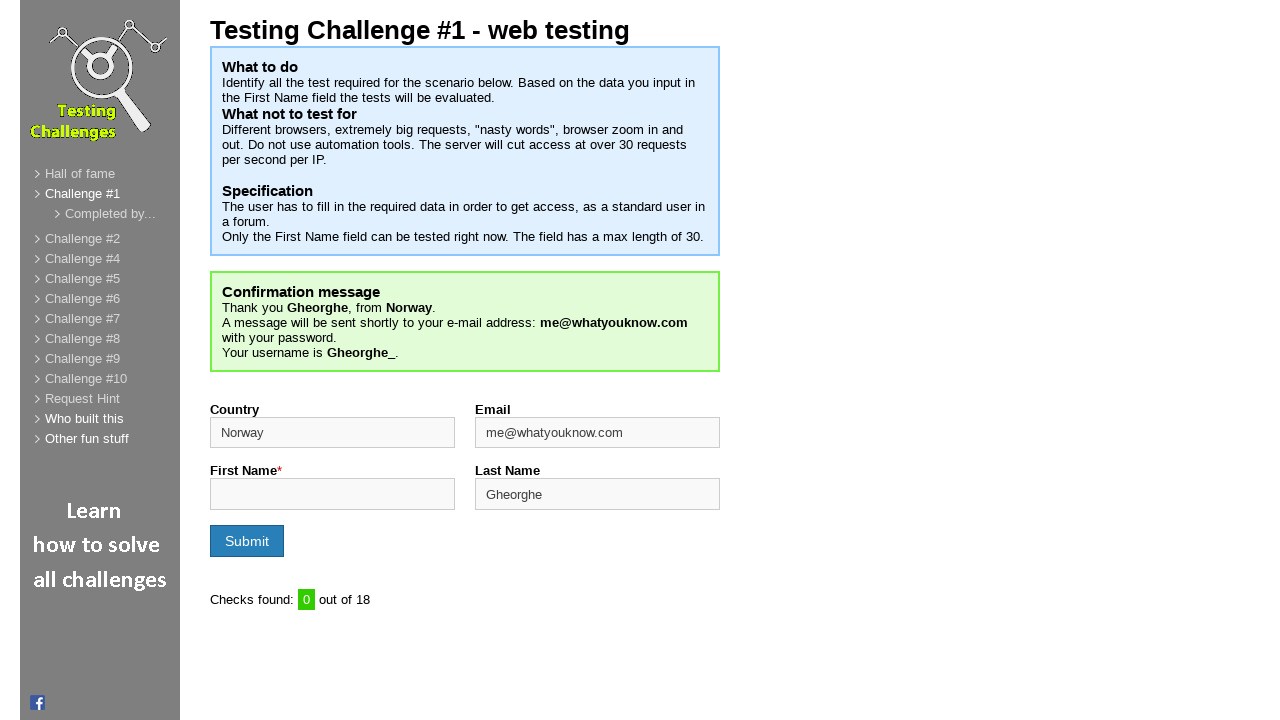

Filled first name field with SQL injection attempt: 'basic sql injection' on input#firstname
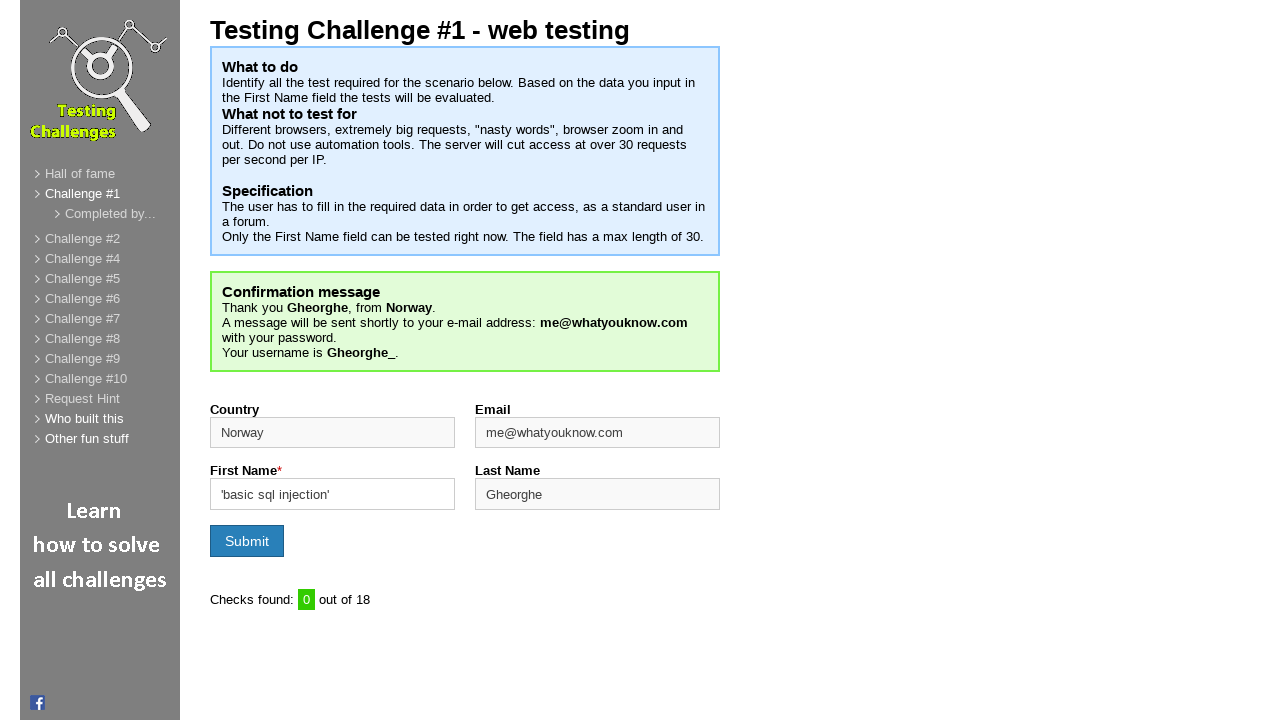

Clicked submit button to test form validation at (247, 541) on input[type='submit']
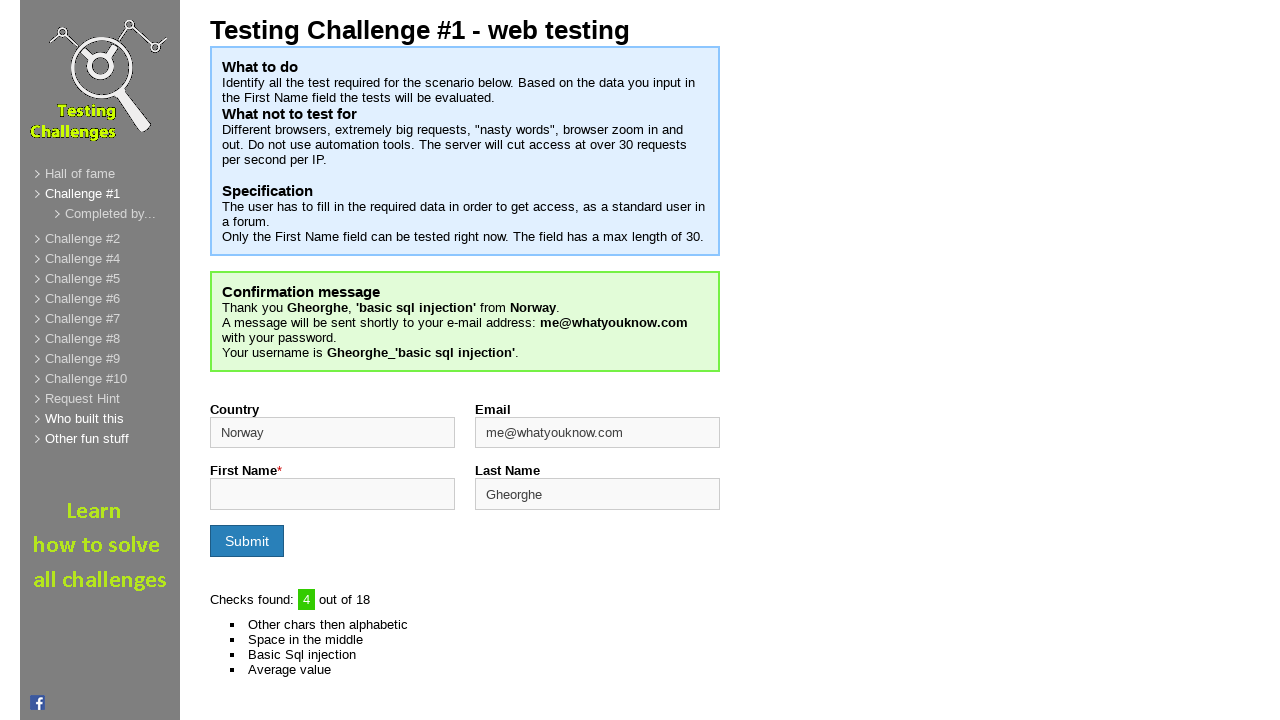

Validation counter element appeared after form submission
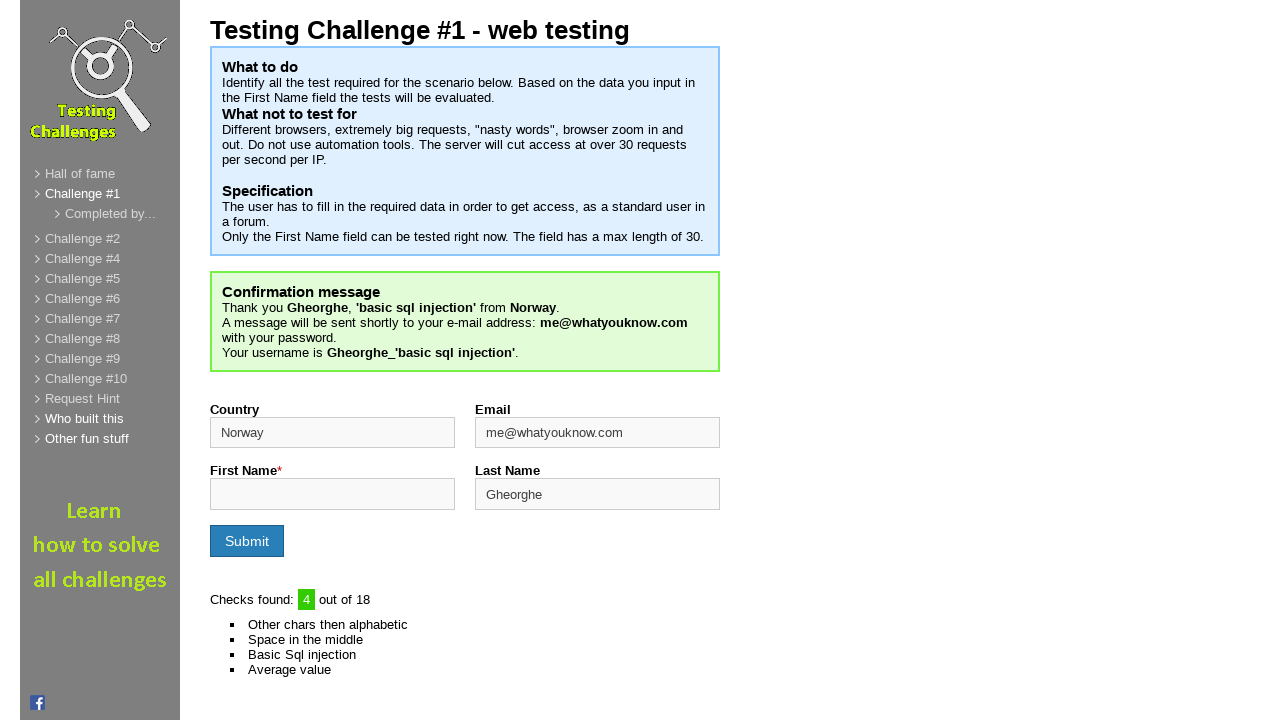

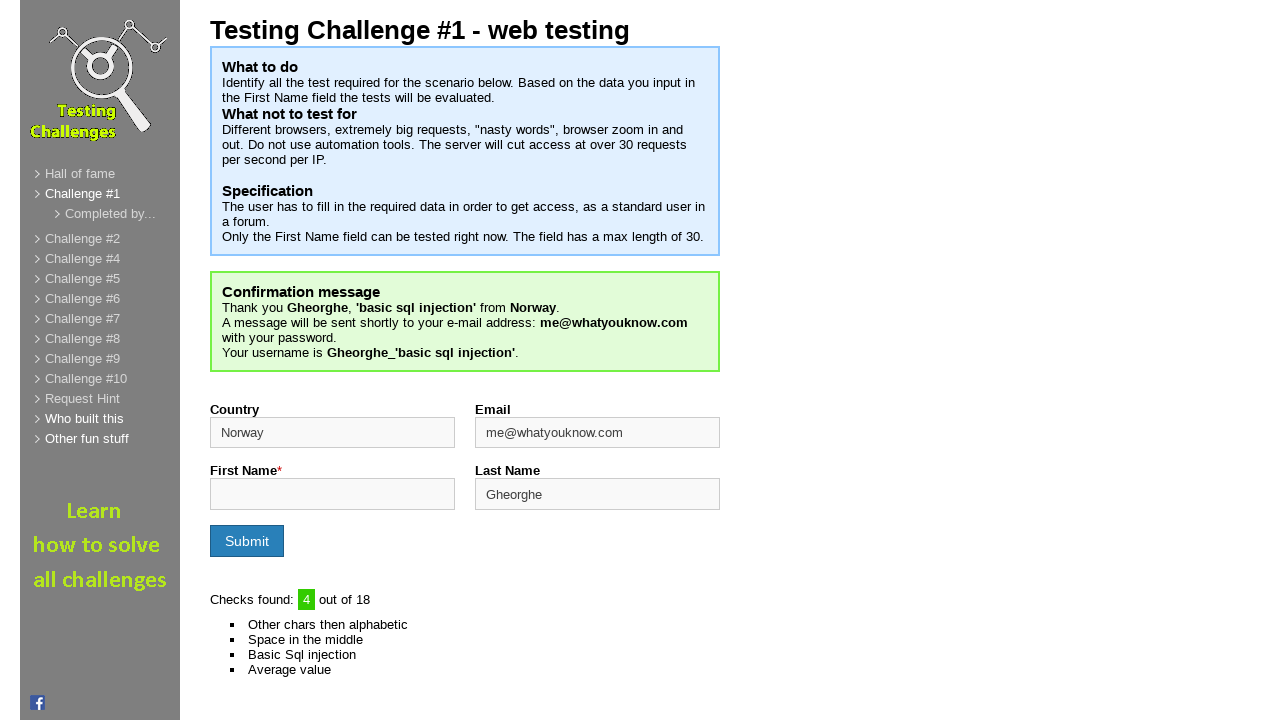